Tests browser navigation functionality by going back, forward, and refreshing the page

Starting URL: https://www.flipkart.com/

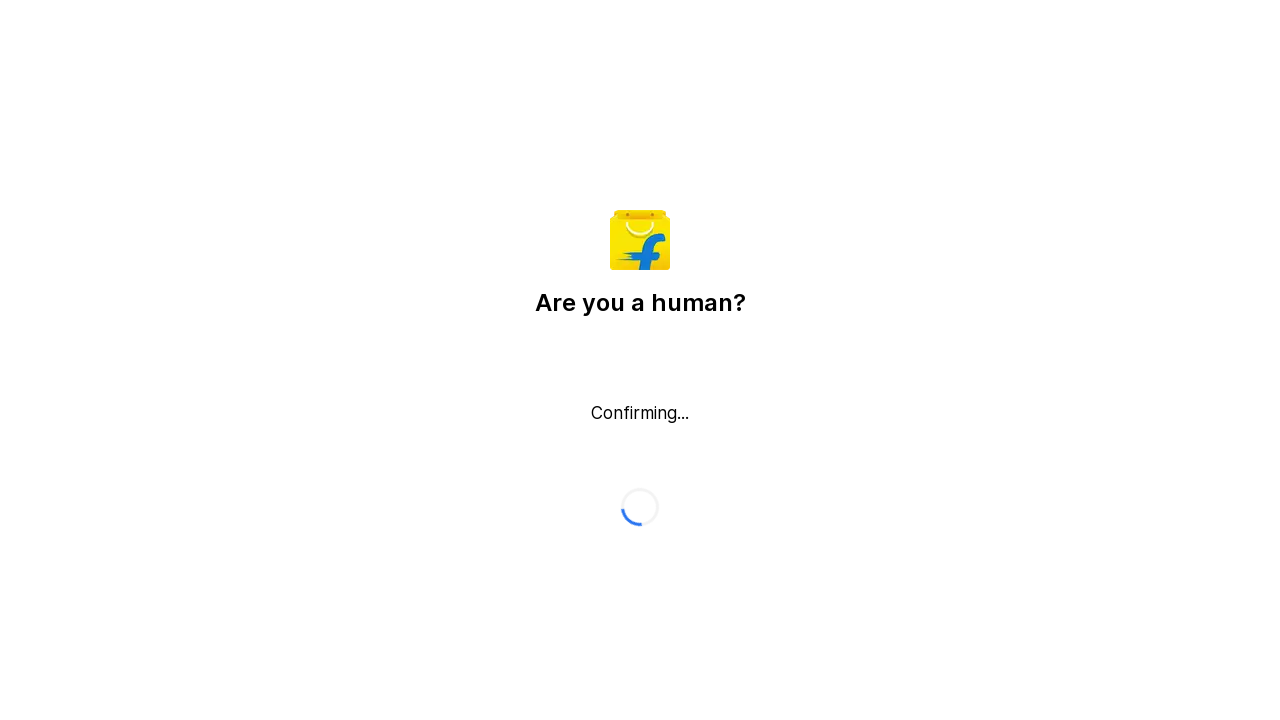

Navigated to Flipkart home page
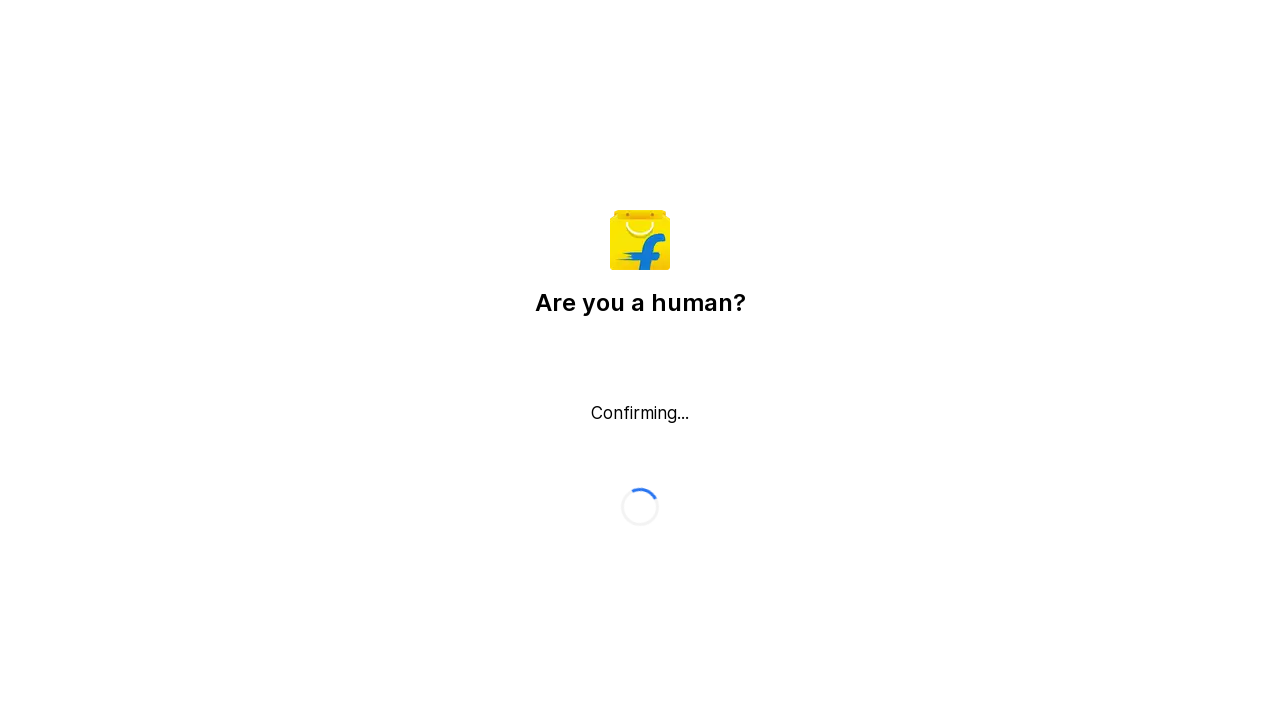

Navigated back in browser history
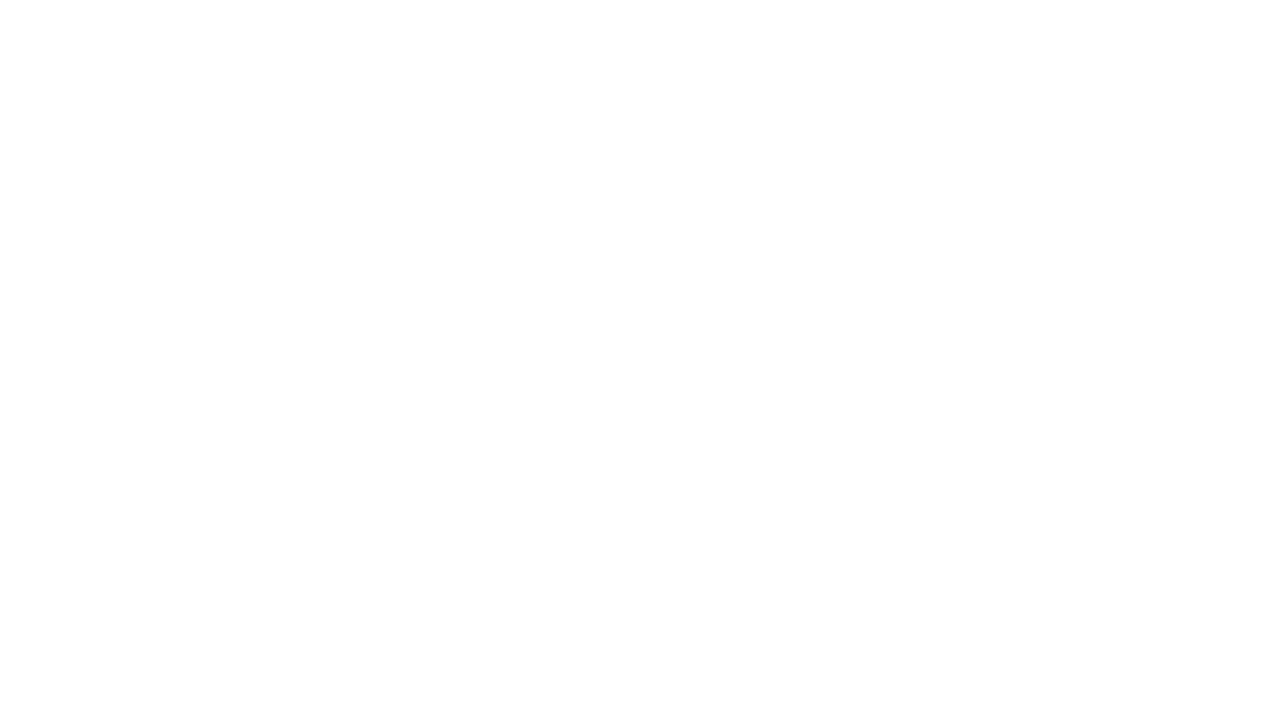

Navigated forward in browser history
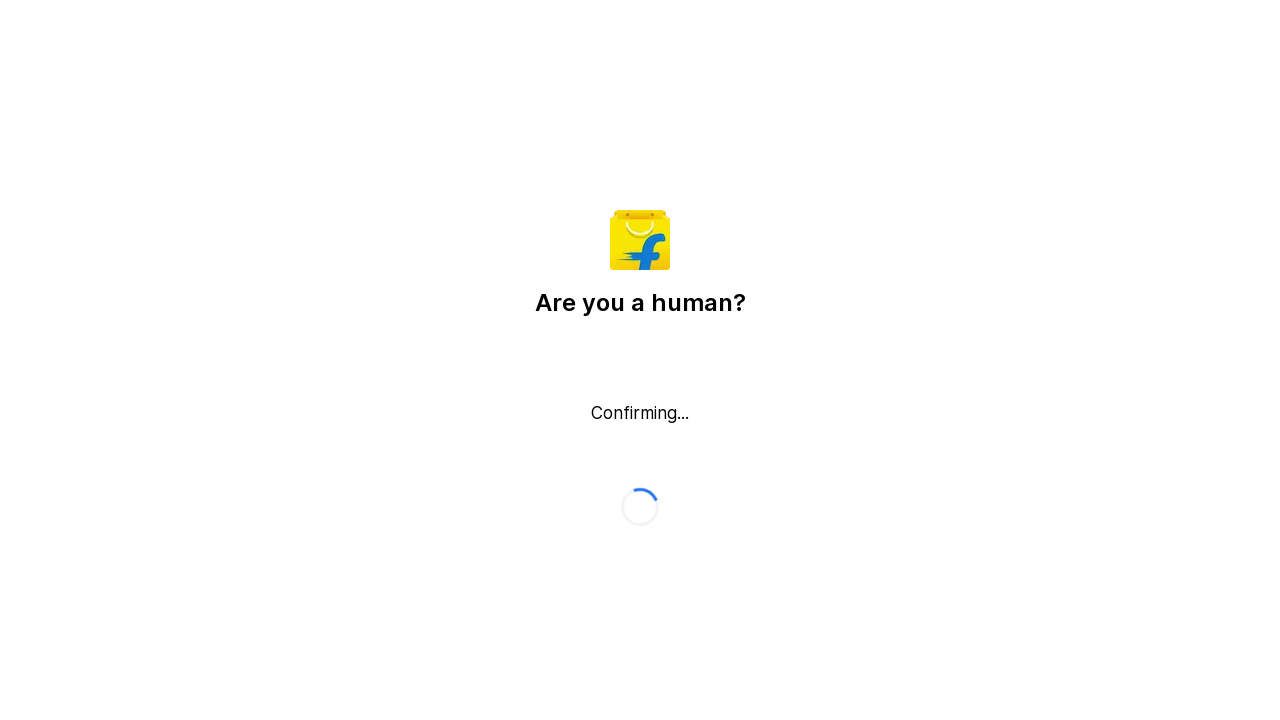

Refreshed the current page
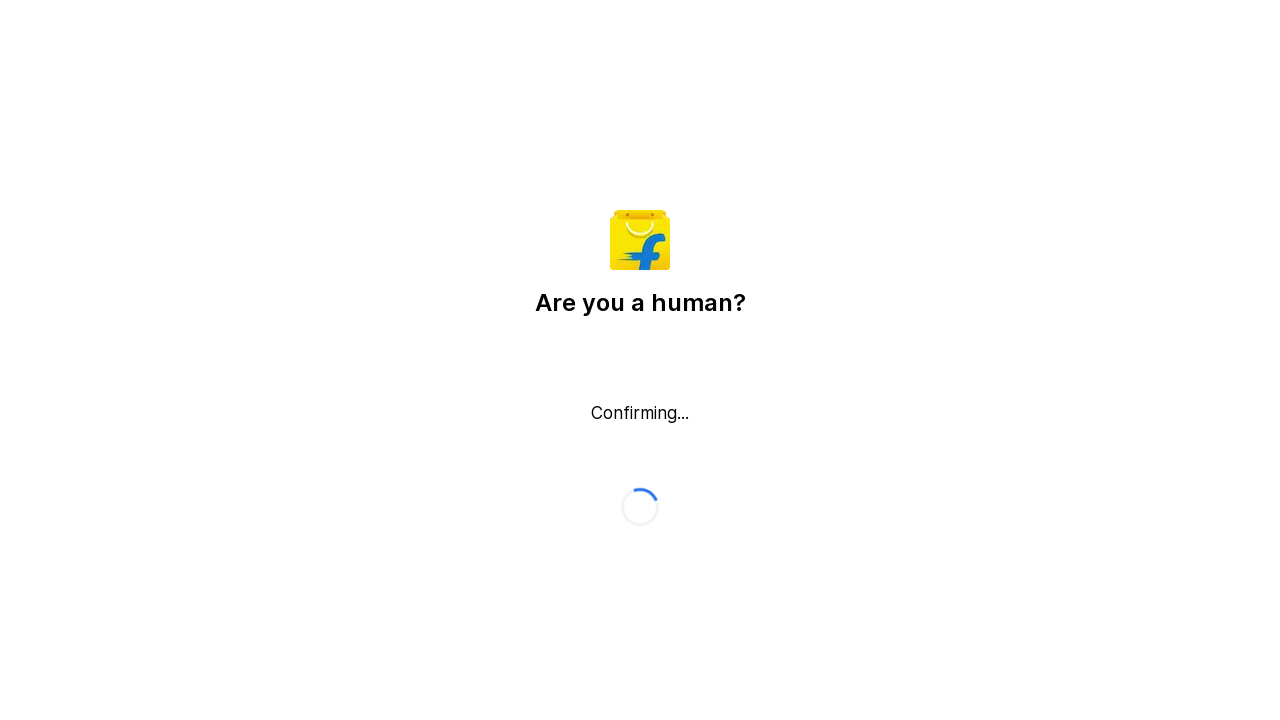

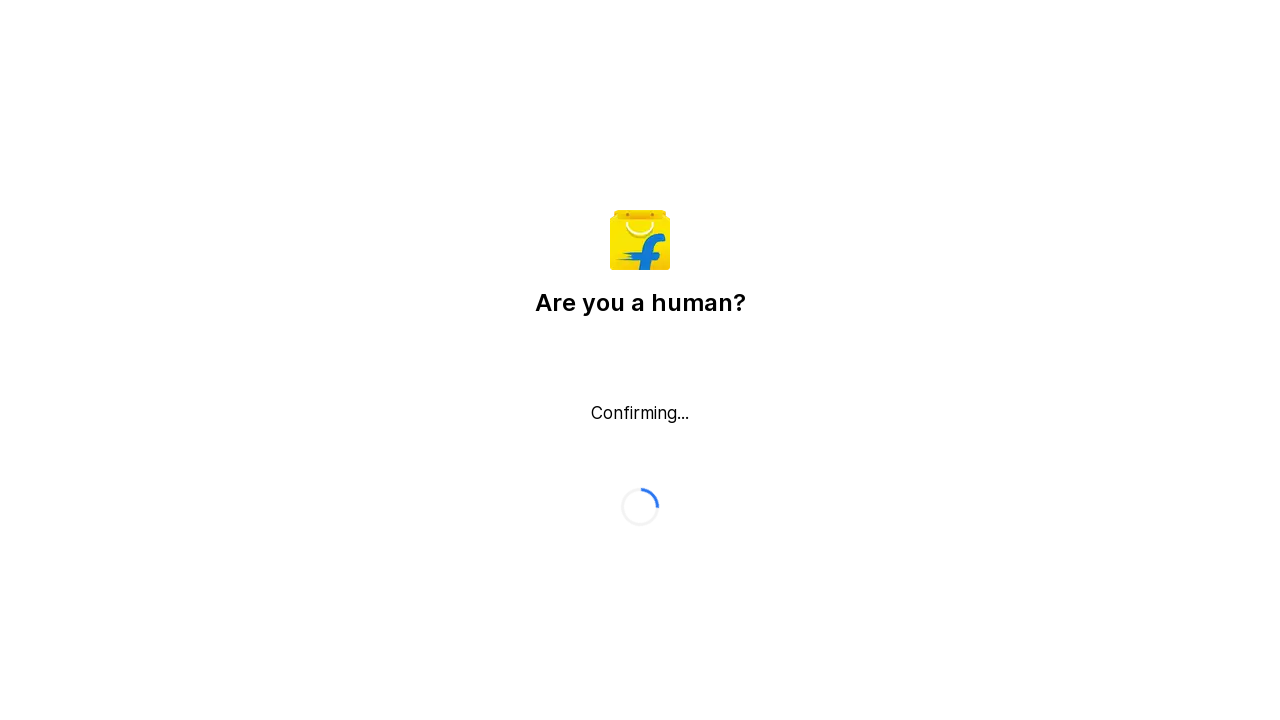